Tests a registration form by filling in first name, last name, and email fields, then submitting the form and verifying the success message is displayed.

Starting URL: http://suninjuly.github.io/registration1.html

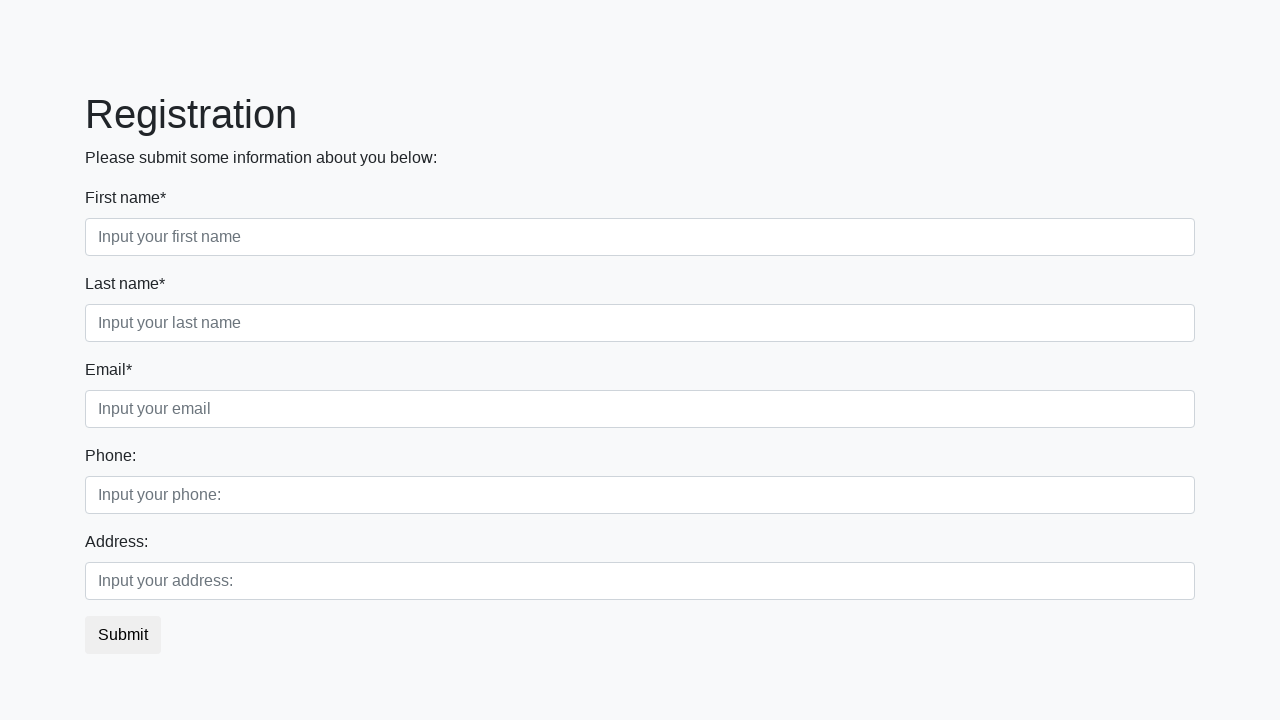

Filled first name field with 'John' on .first_block .form-control.first
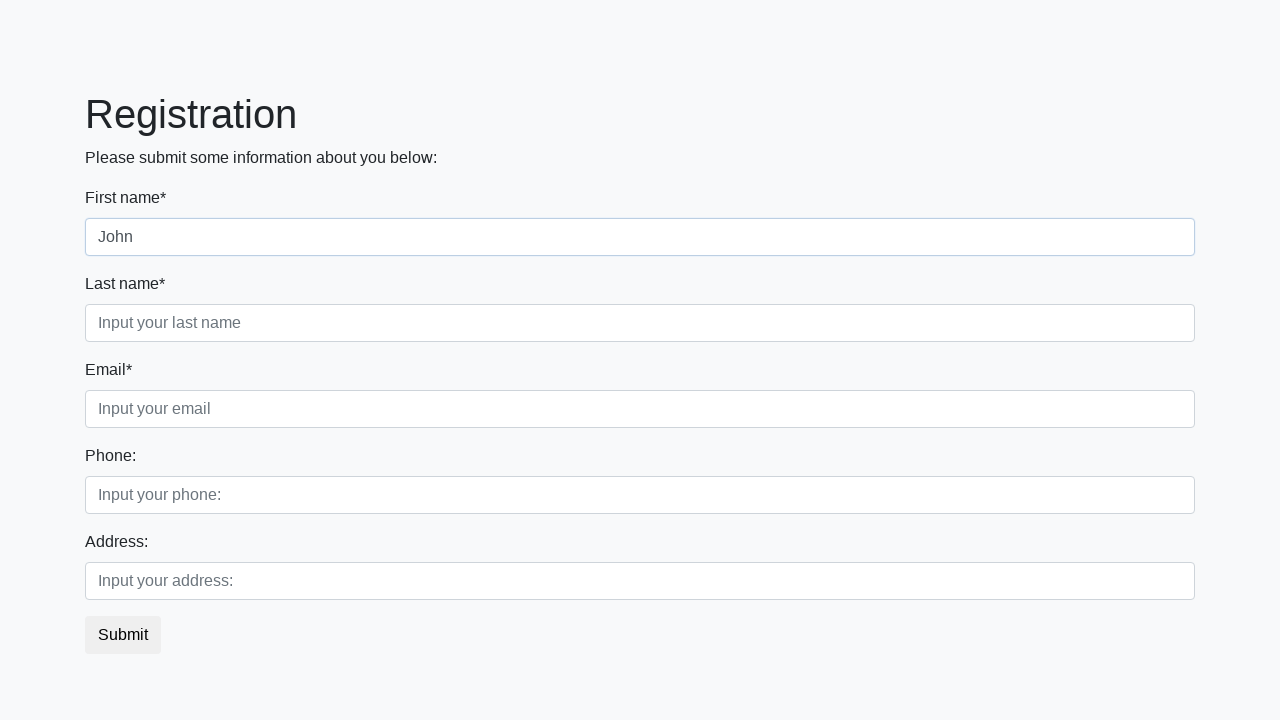

Filled last name field with 'Smith' on .first_block .form-control.second
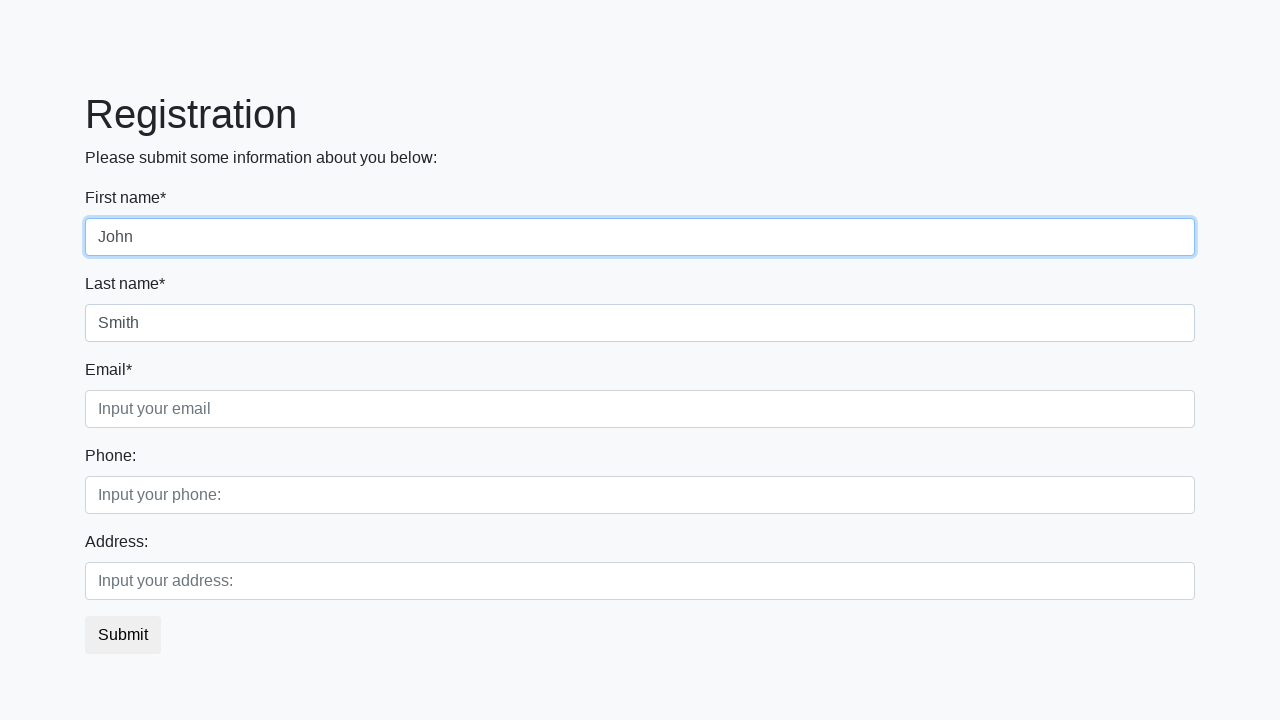

Filled email field with 'john.smith@example.com' on .first_block .form-control.third
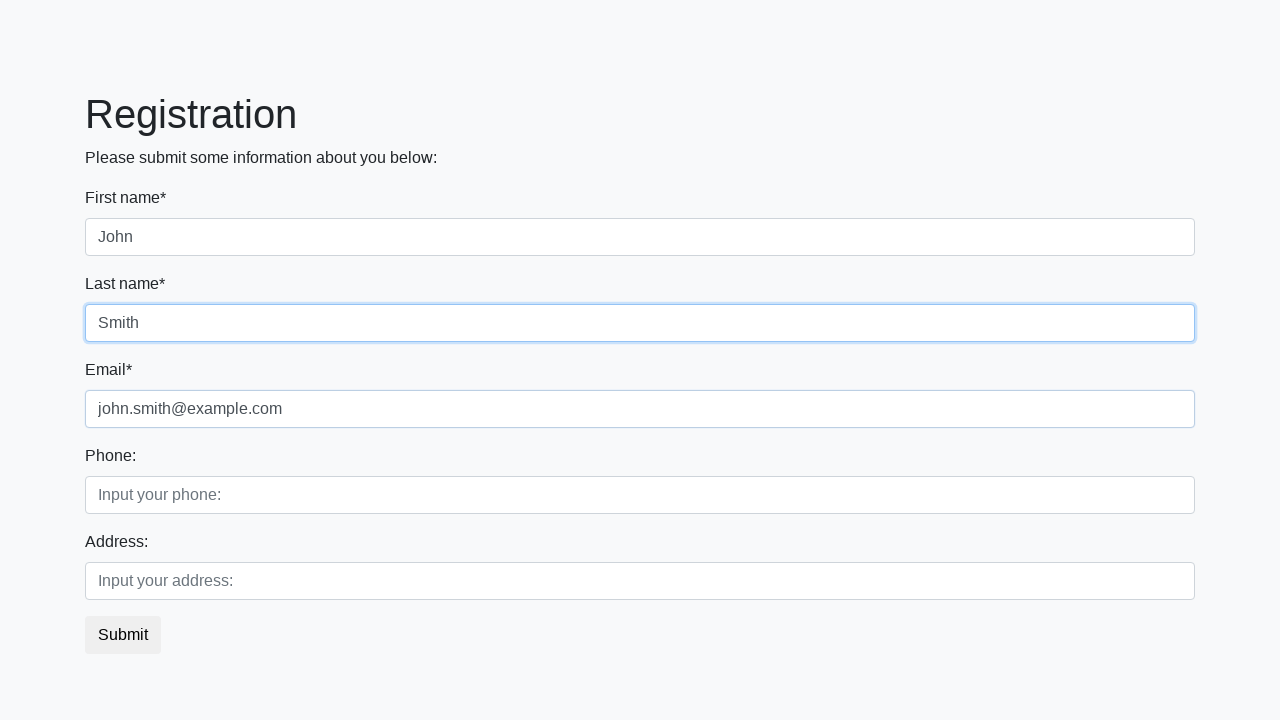

Clicked submit button to register at (123, 635) on button.btn
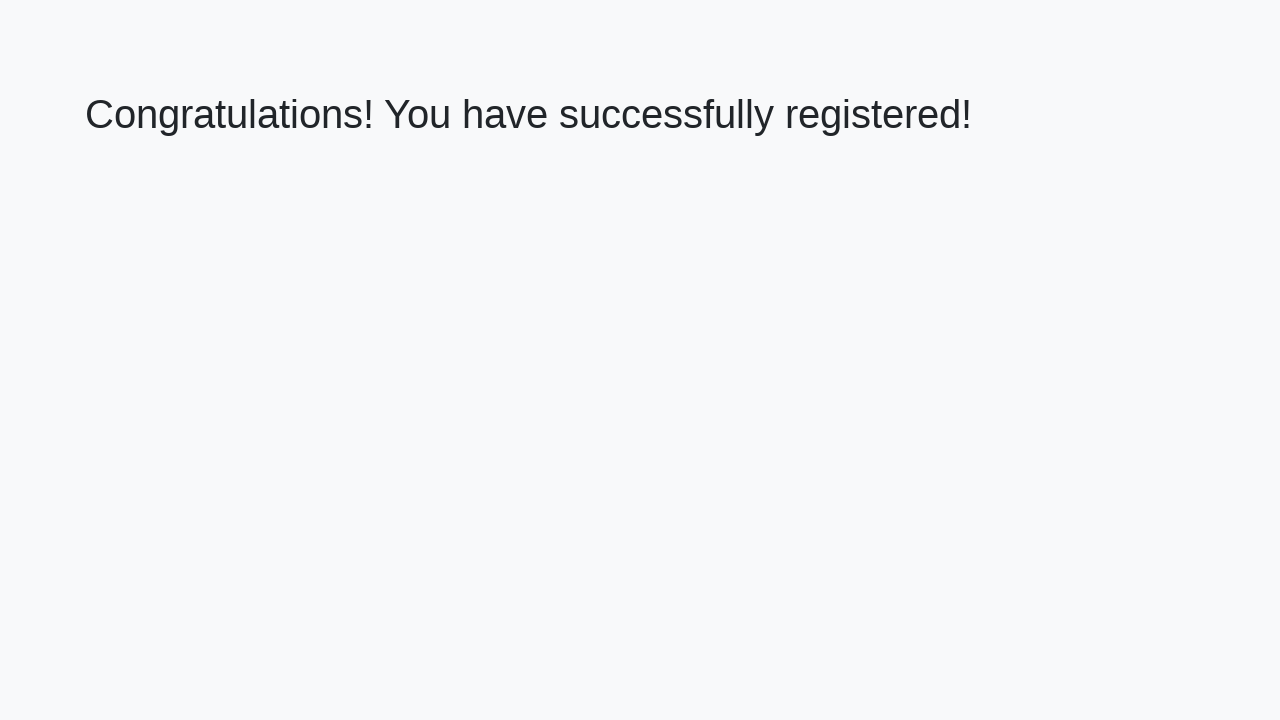

Success message header loaded
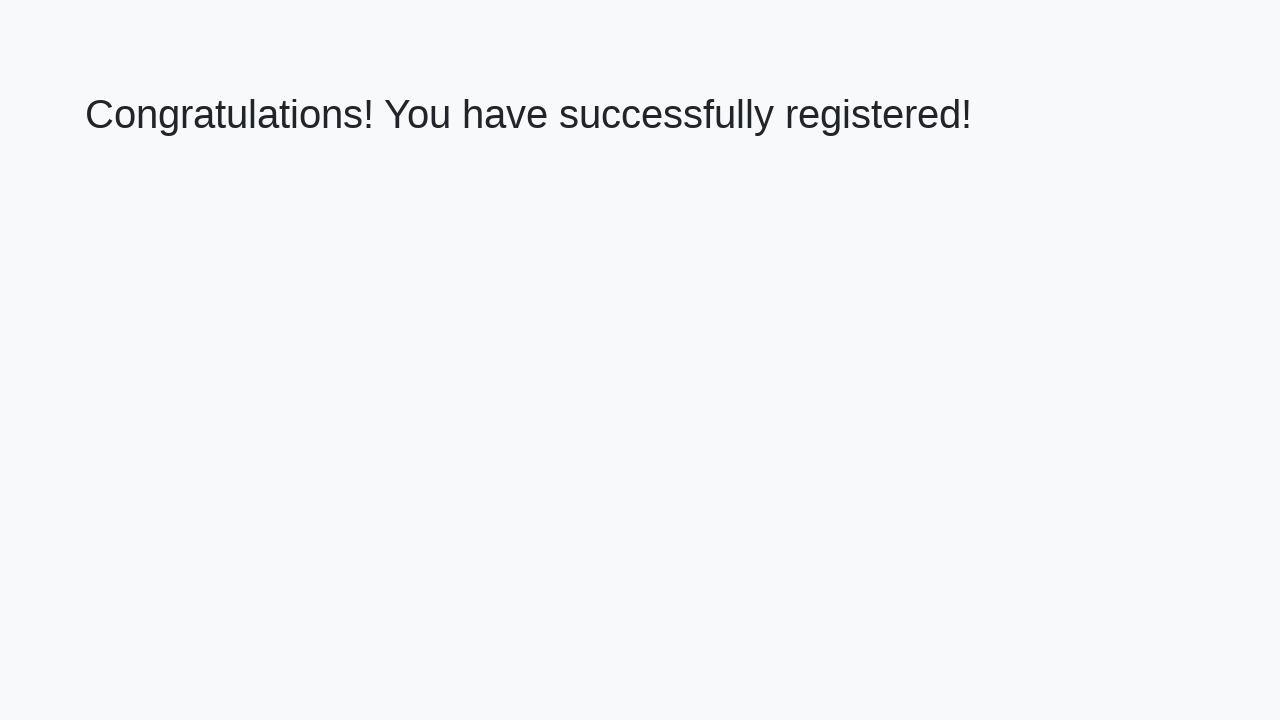

Retrieved success message text
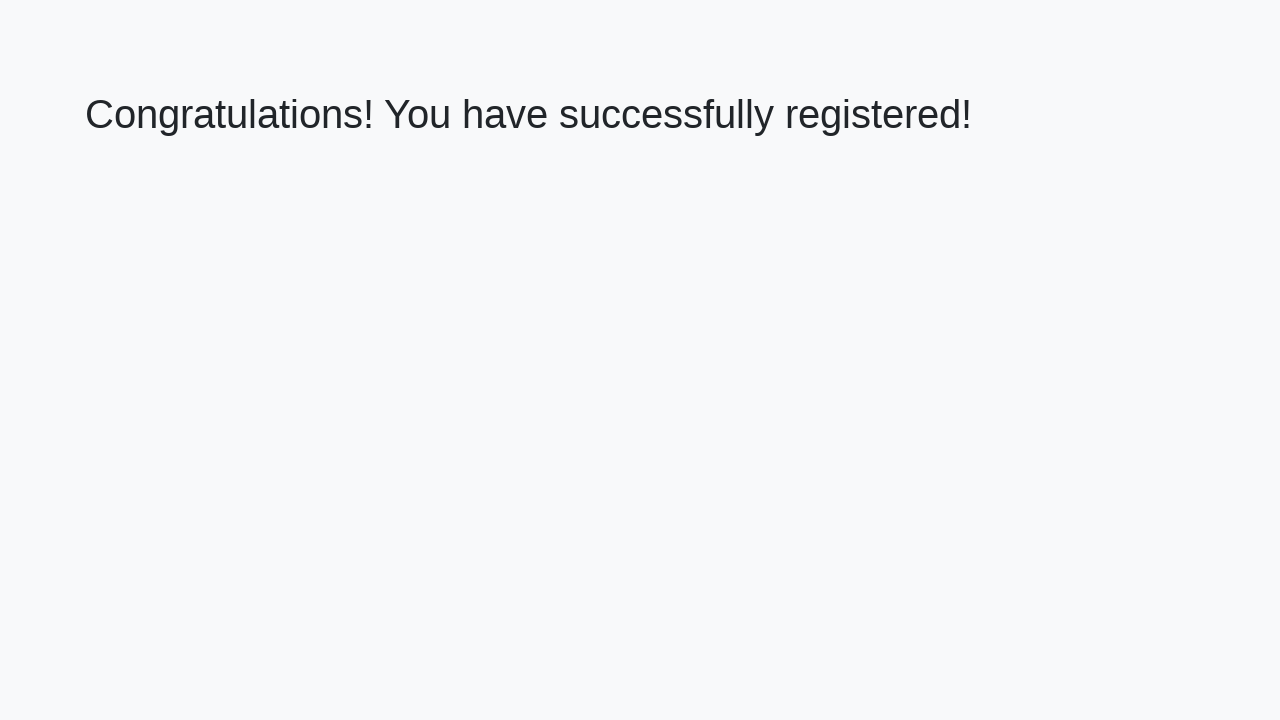

Verified success message: 'Congratulations! You have successfully registered!'
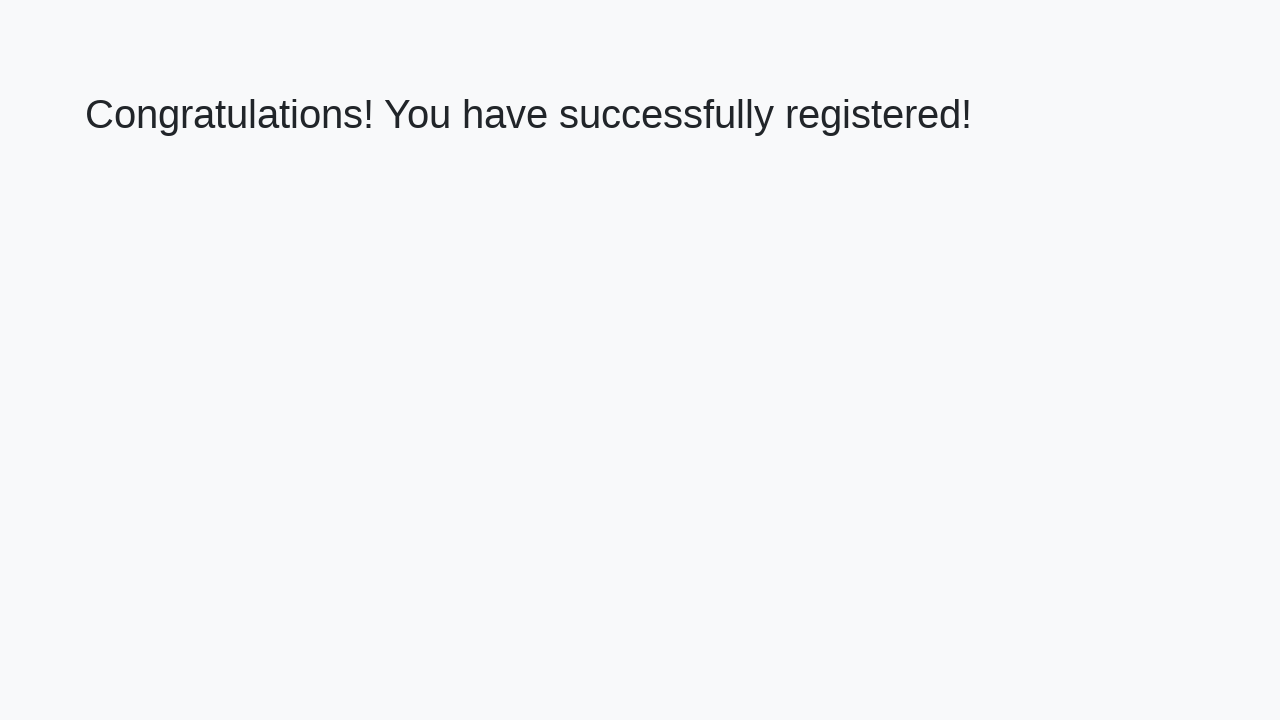

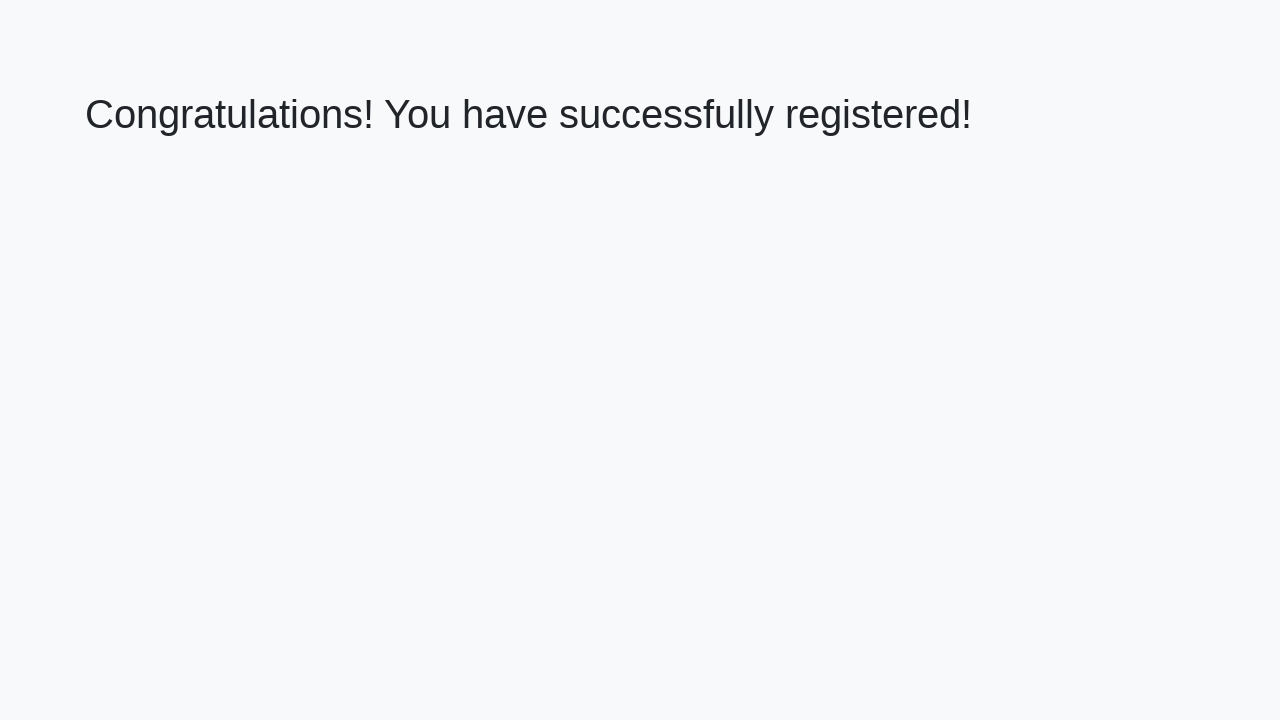